Navigates to an interactive story page on chooseyourstory.com and clicks on the first action/choice link to progress through the story

Starting URL: http://chooseyourstory.com/story/viewer/default.aspx?StoryId=11246

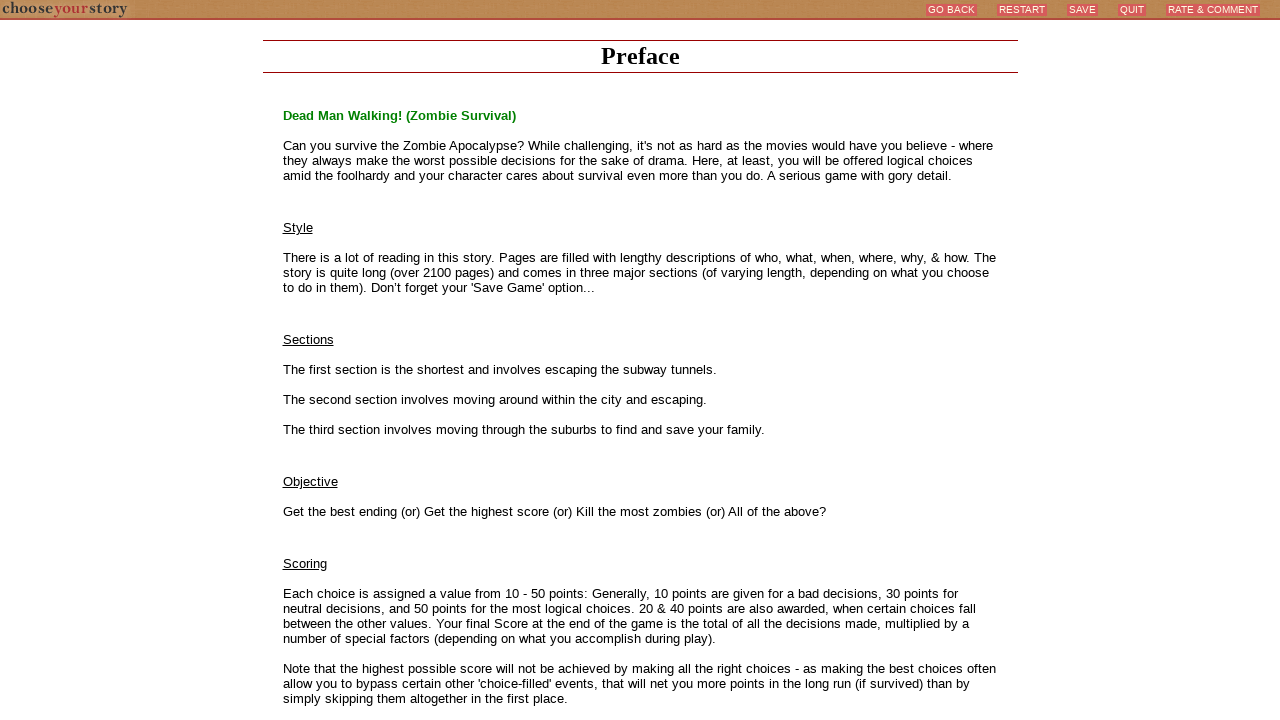

Waited for page to load (domcontentloaded)
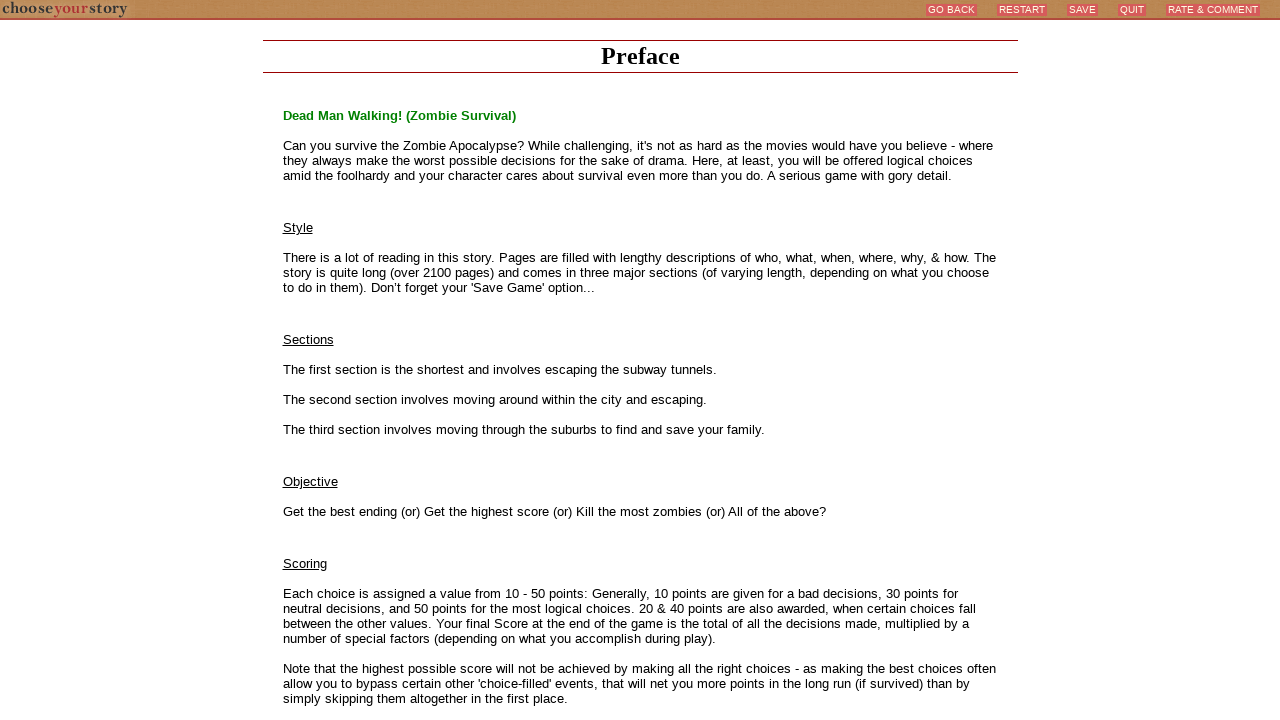

Located all links on the page
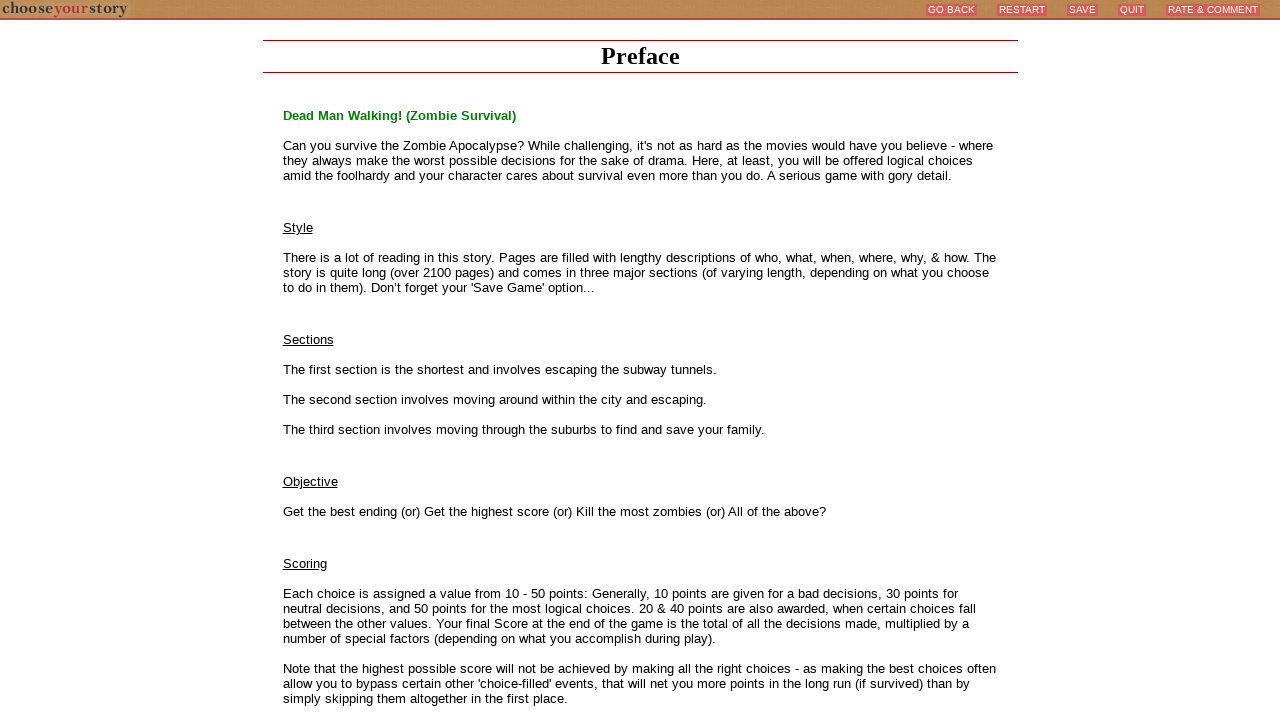

Clicked the first action/choice link (5th link) to progress through the story at (1213, 10) on a >> nth=4
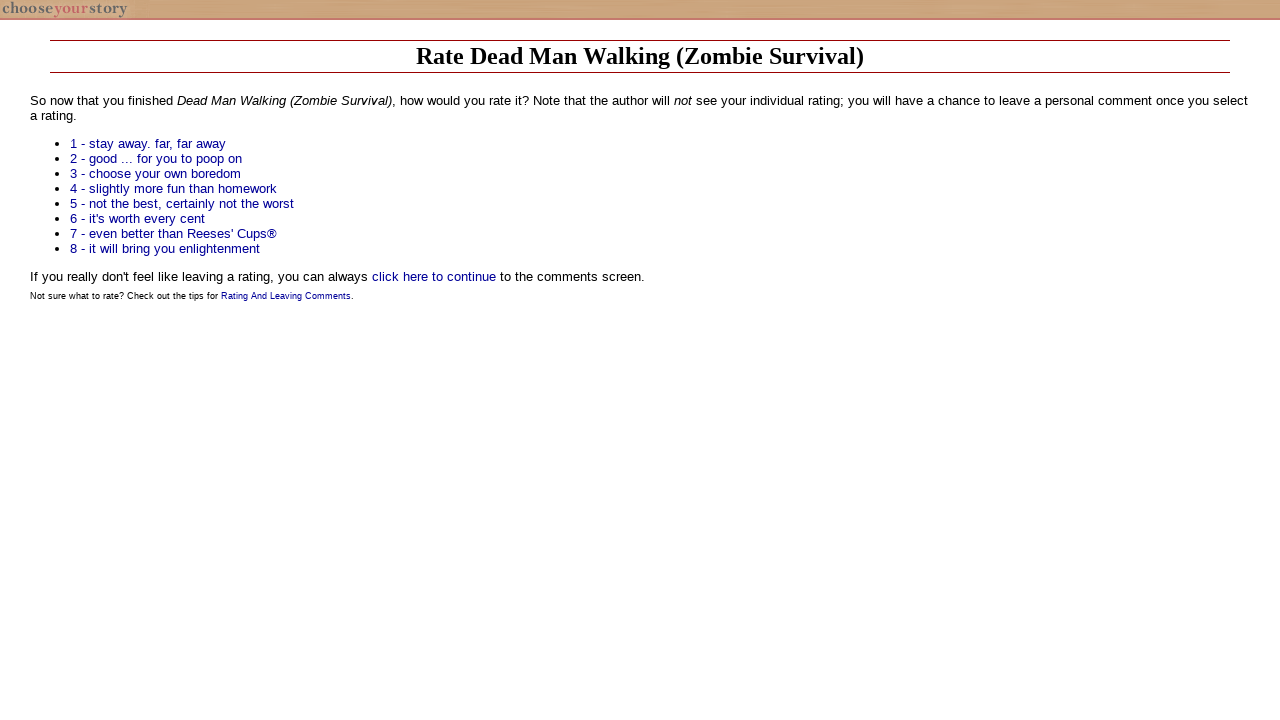

Waited for navigation to complete (domcontentloaded)
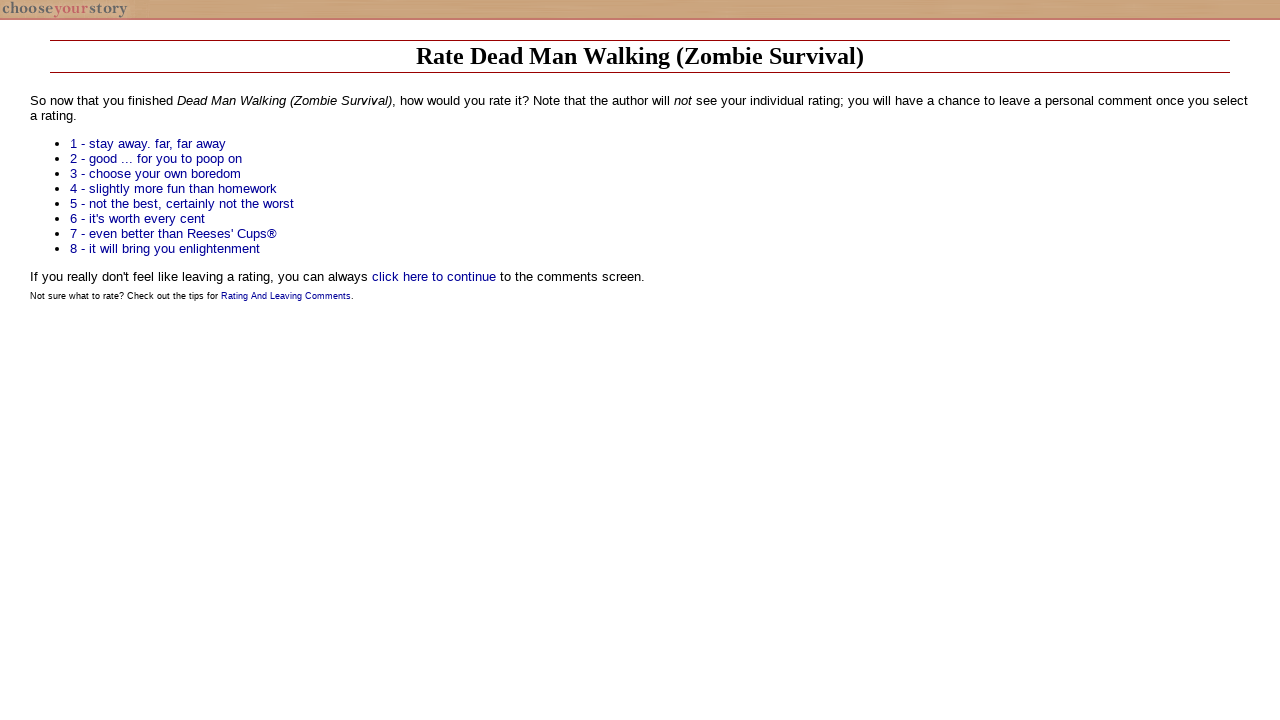

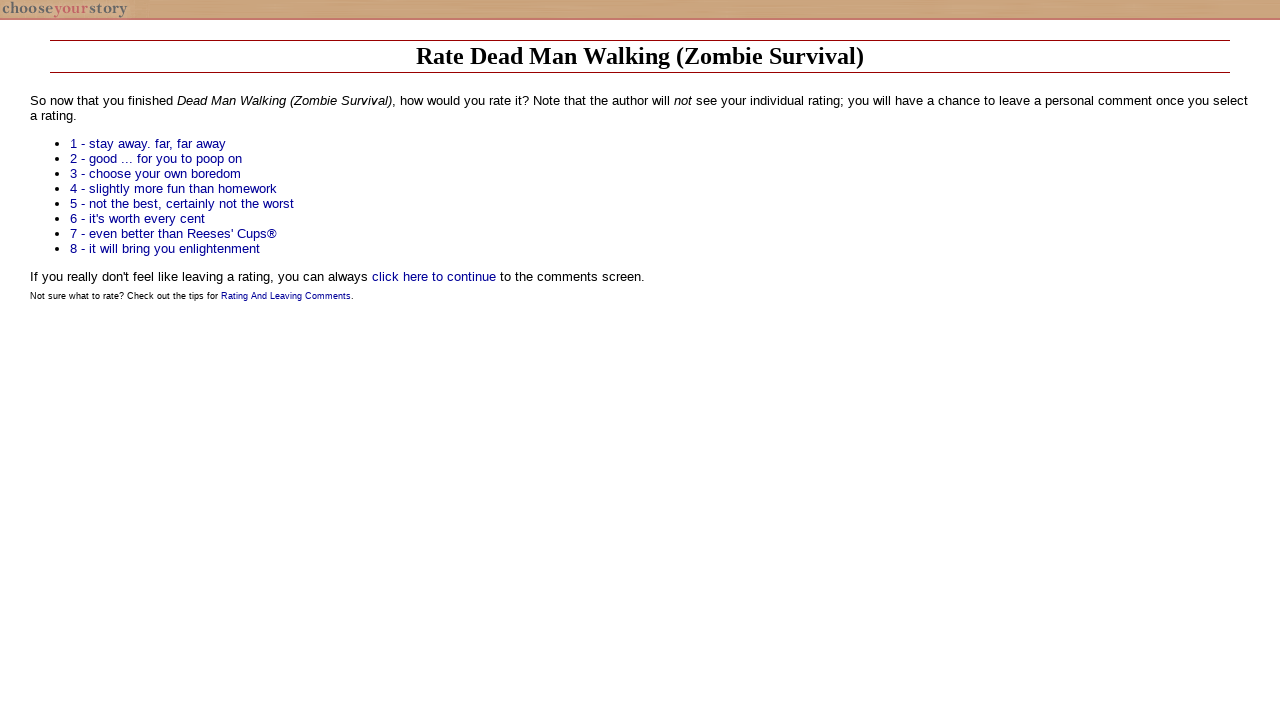